Tests that the left navigation menu on the intro page contains expected items like "Getting Started", "Playwright Test", "Guides", etc.

Starting URL: https://playwright.dev/

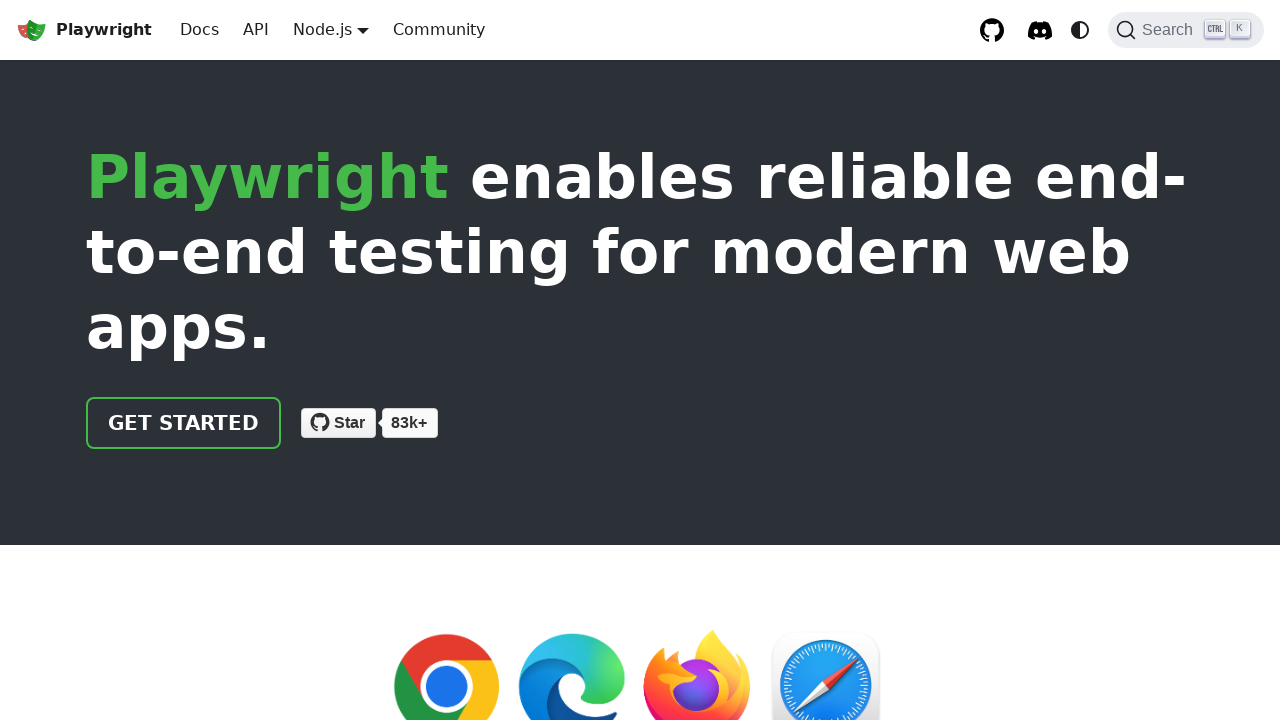

Clicked 'Get Started' link to navigate to intro page at (184, 423) on a.getStarted_Sjon
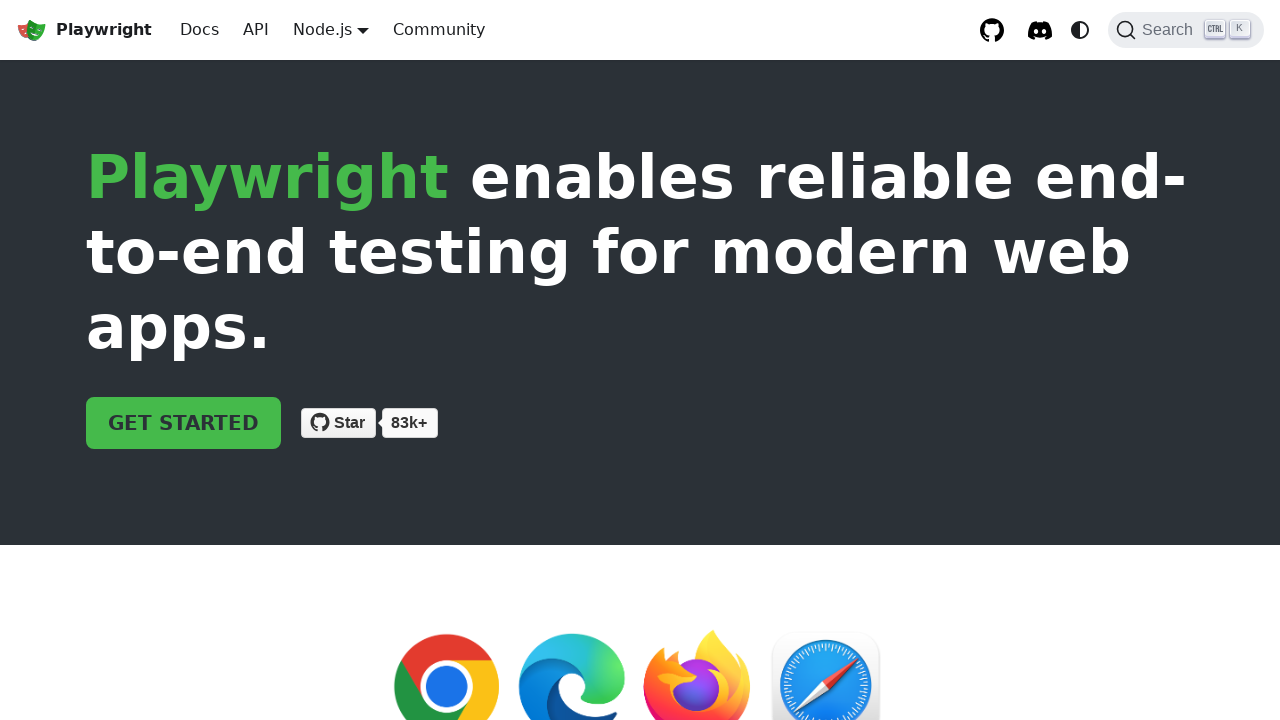

Intro page loaded successfully
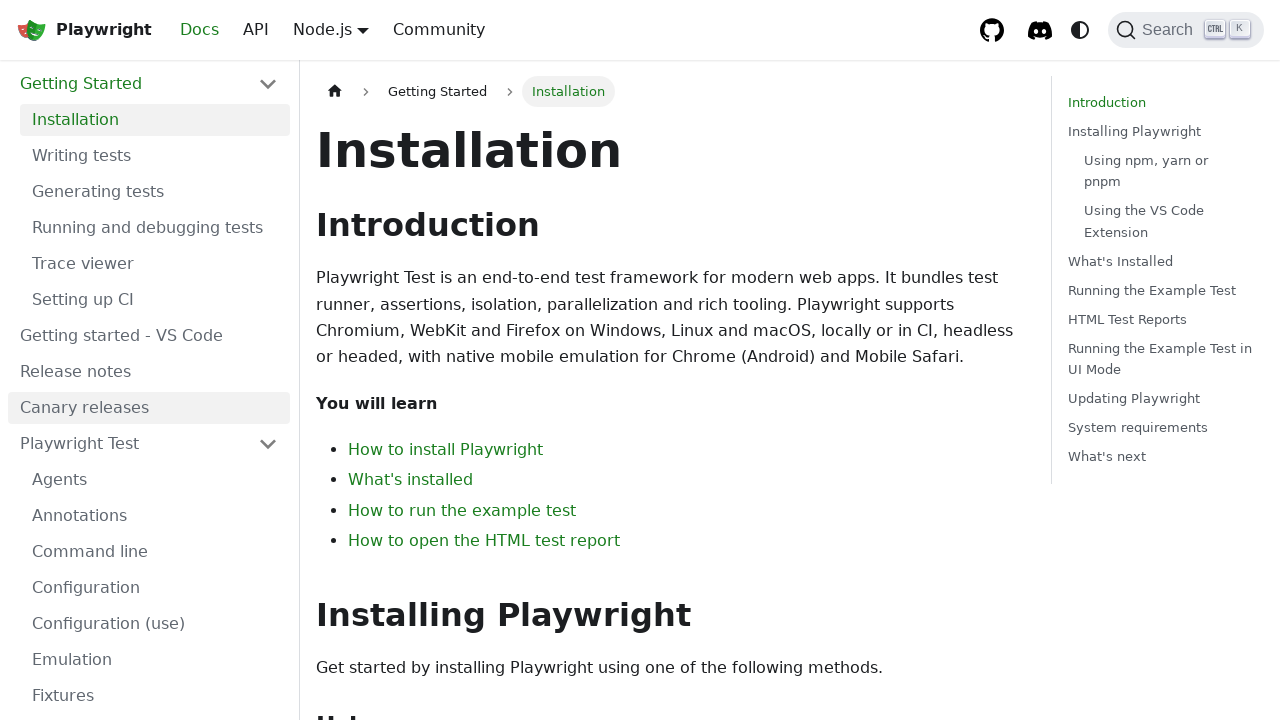

Left navigation menu appeared
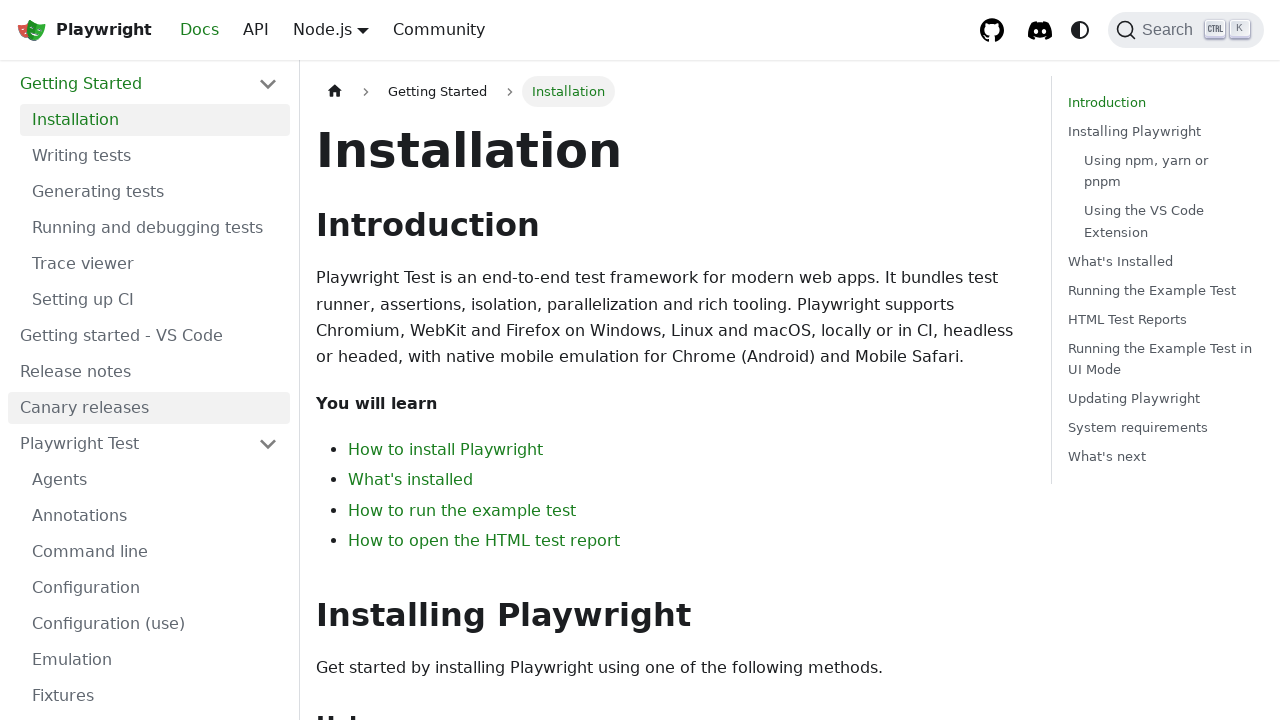

Verified left menu item 'Getting Started' is present
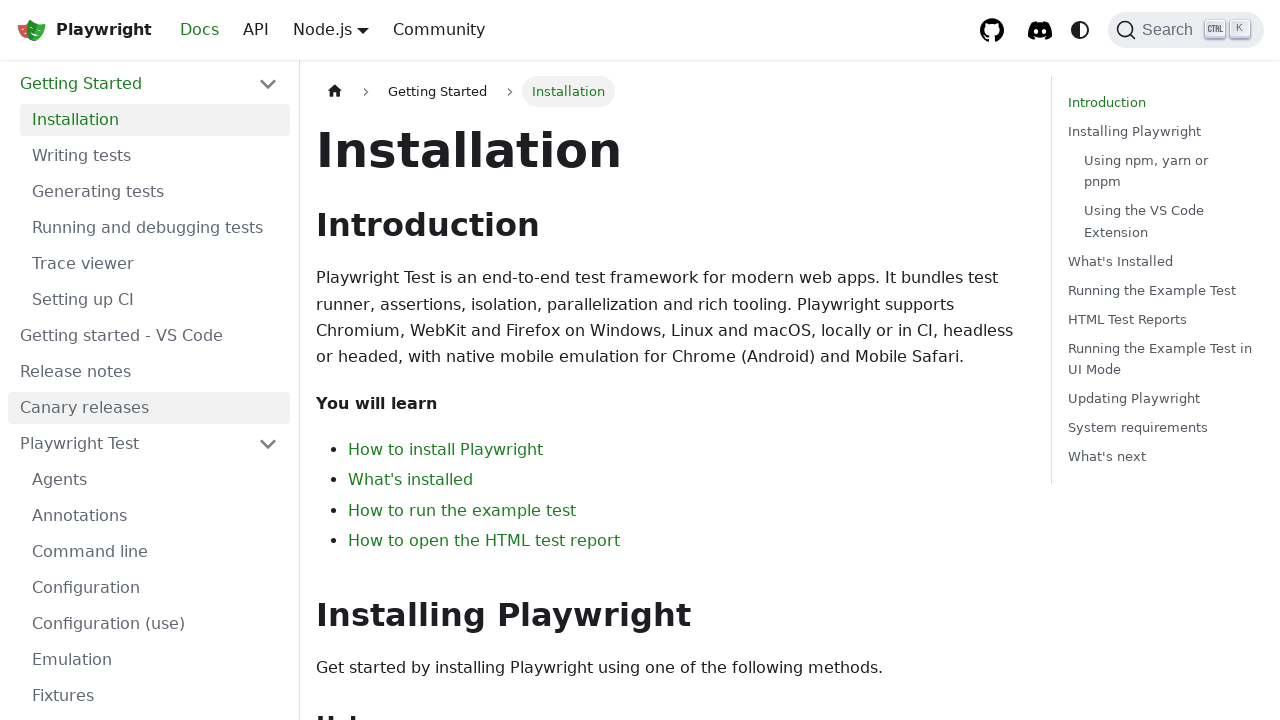

Verified left menu item 'Playwright Test' is present
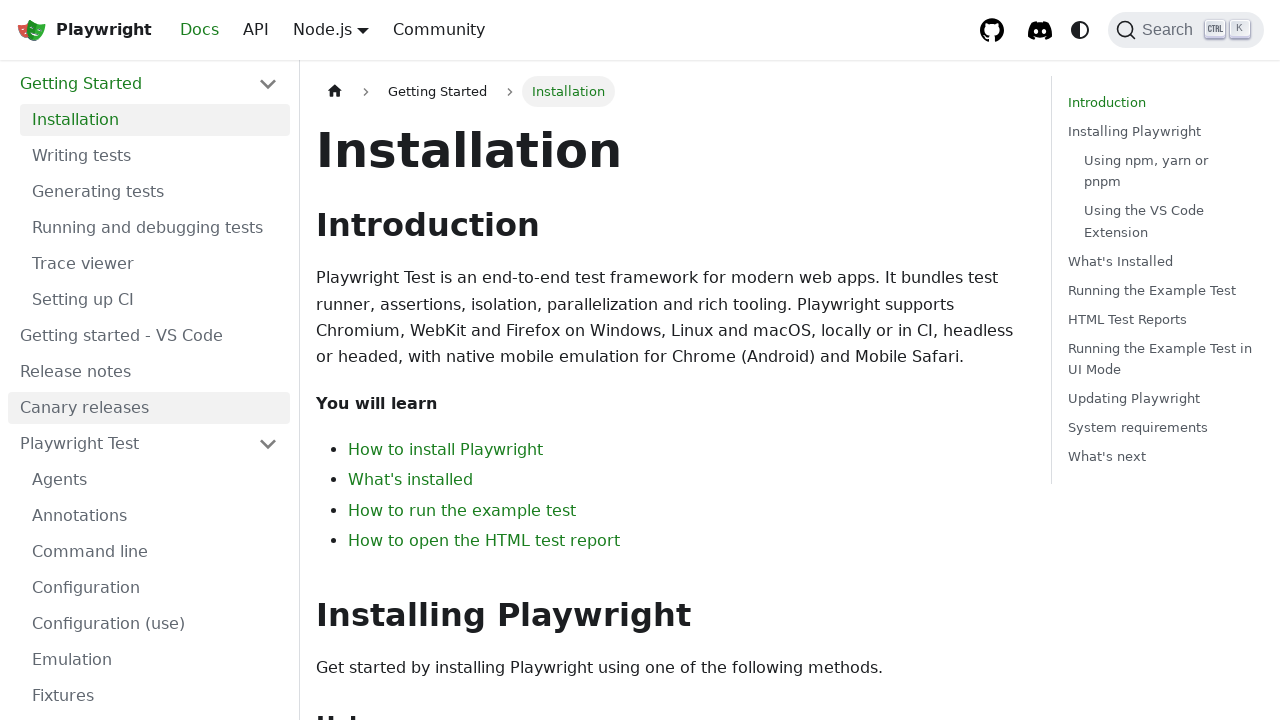

Verified left menu item 'Guides' is present
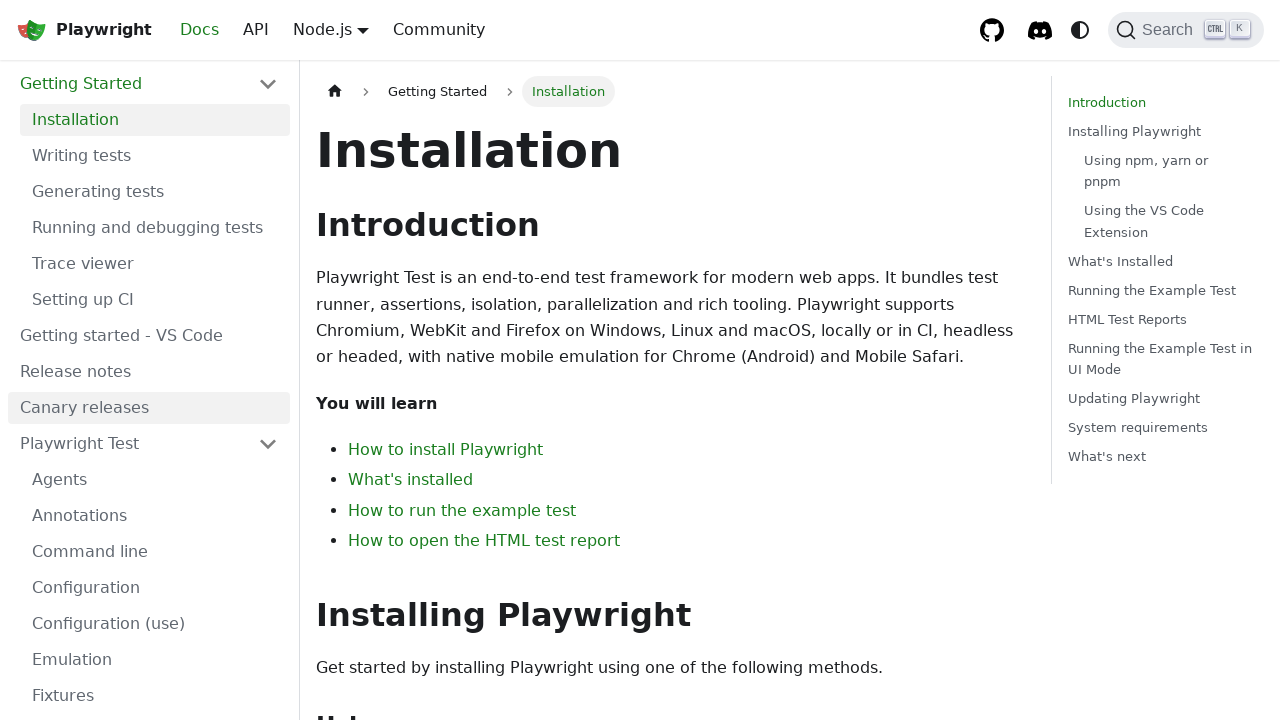

Verified left menu item 'Migration' is present
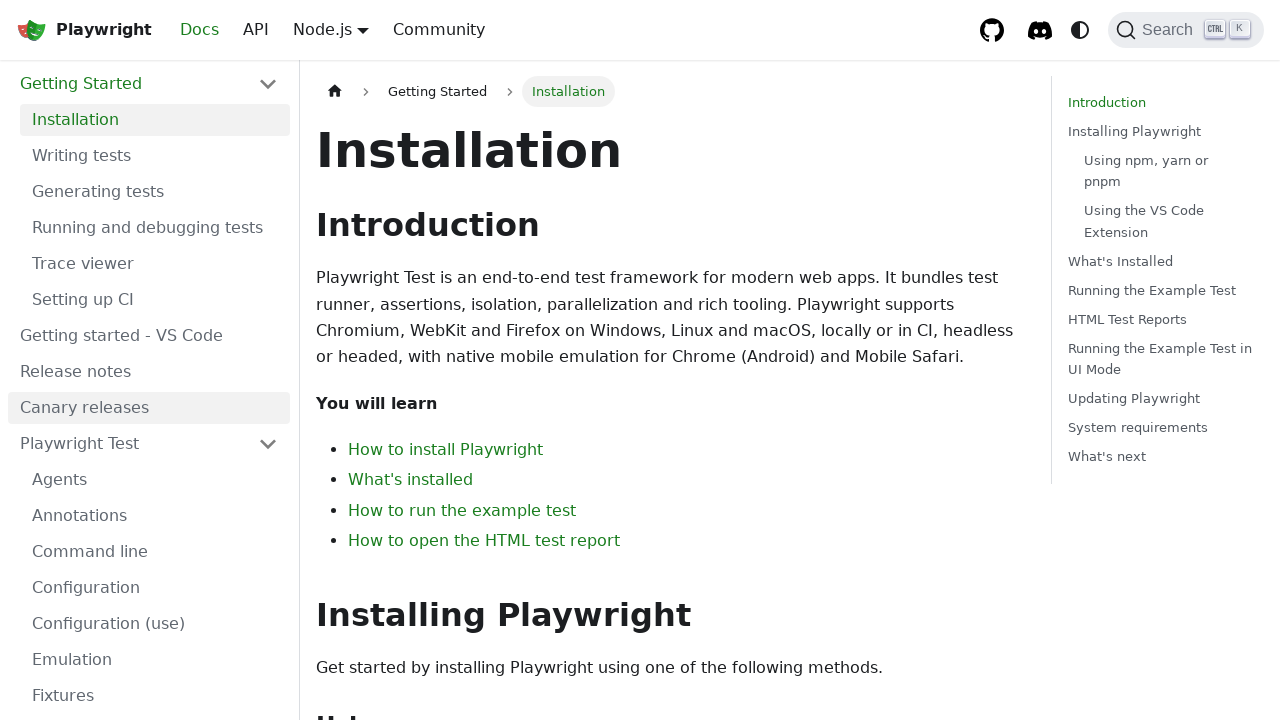

Verified left menu item 'Integrations' is present
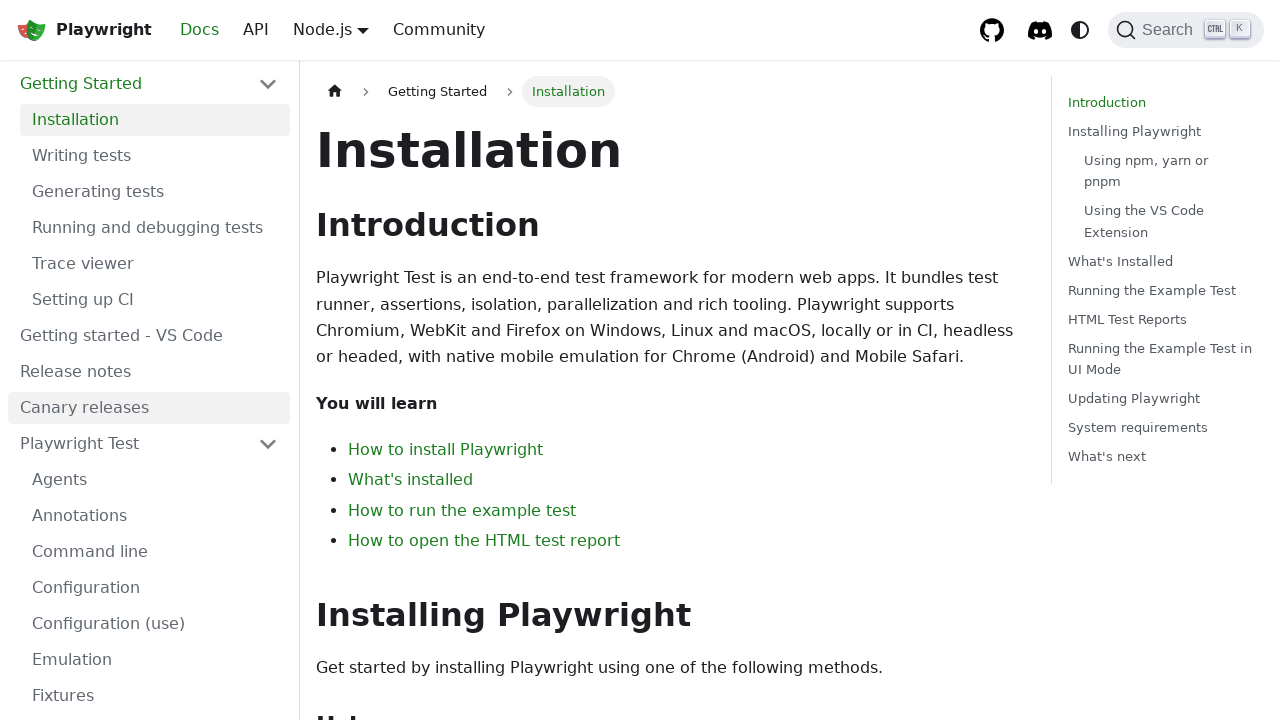

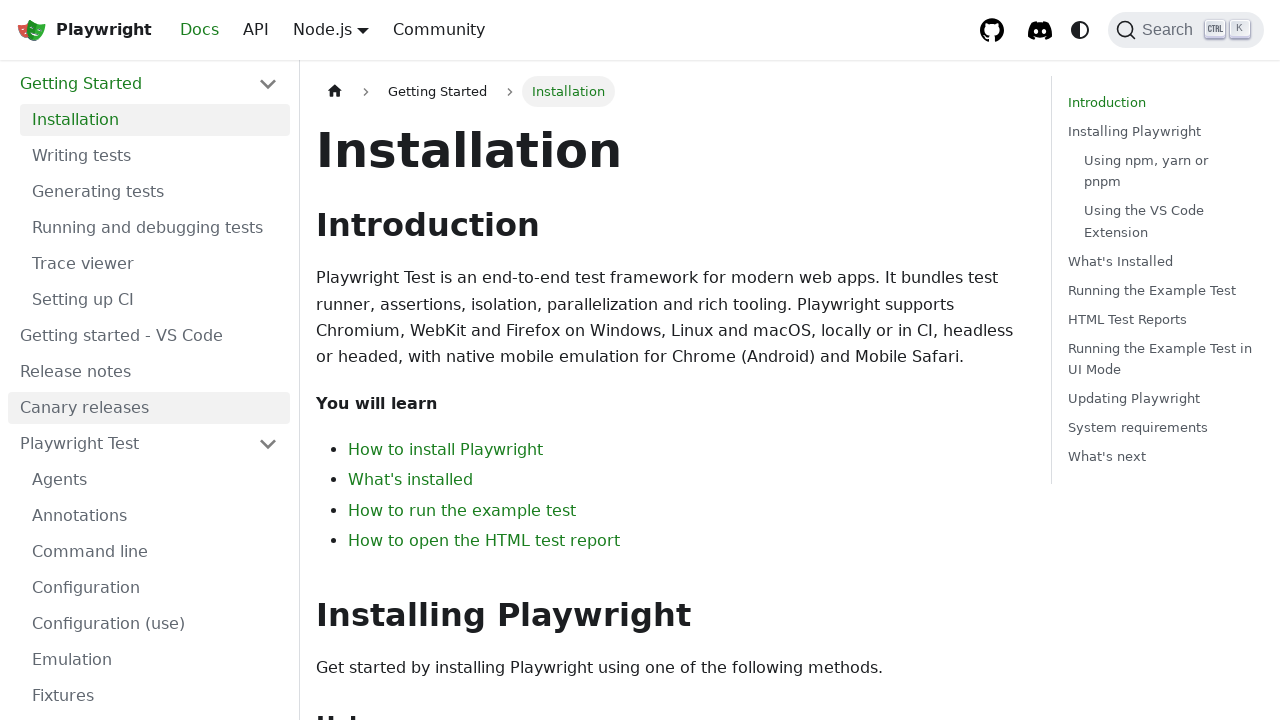